Tests basic browser navigation functionality by navigating to Trello, then using back, forward, and refresh navigation actions

Starting URL: https://trello.com/

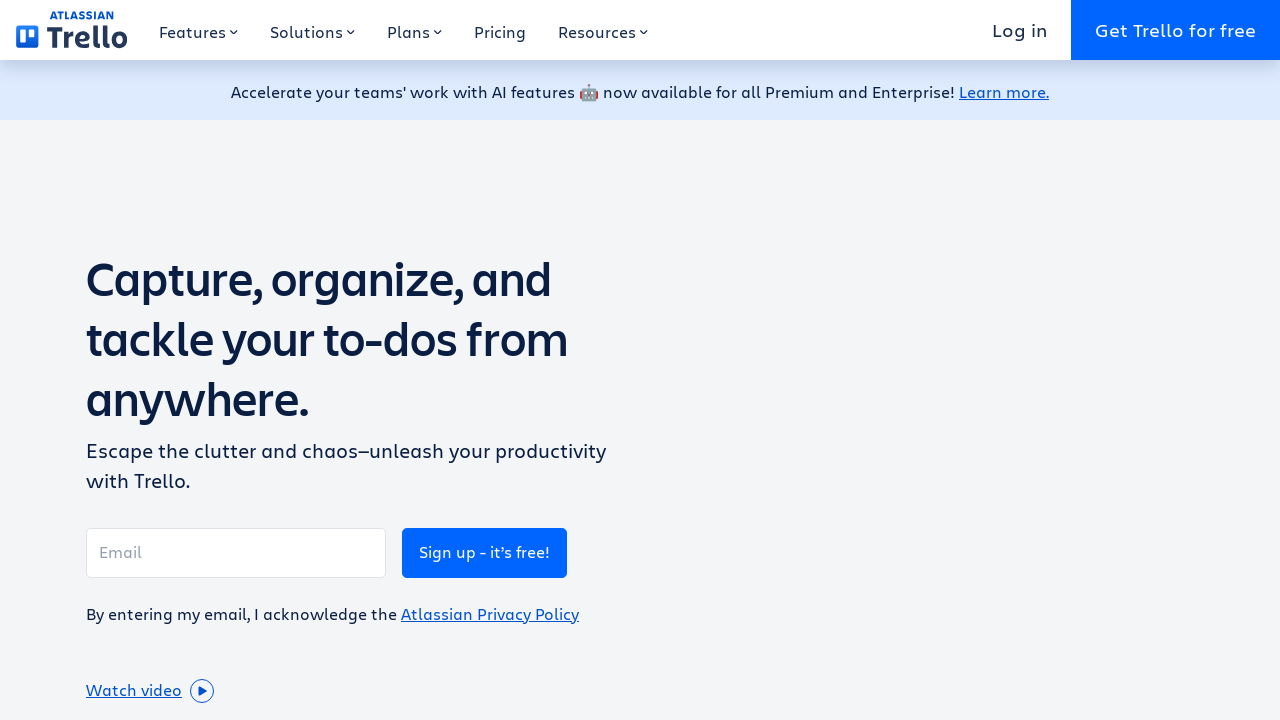

Navigated back from Trello
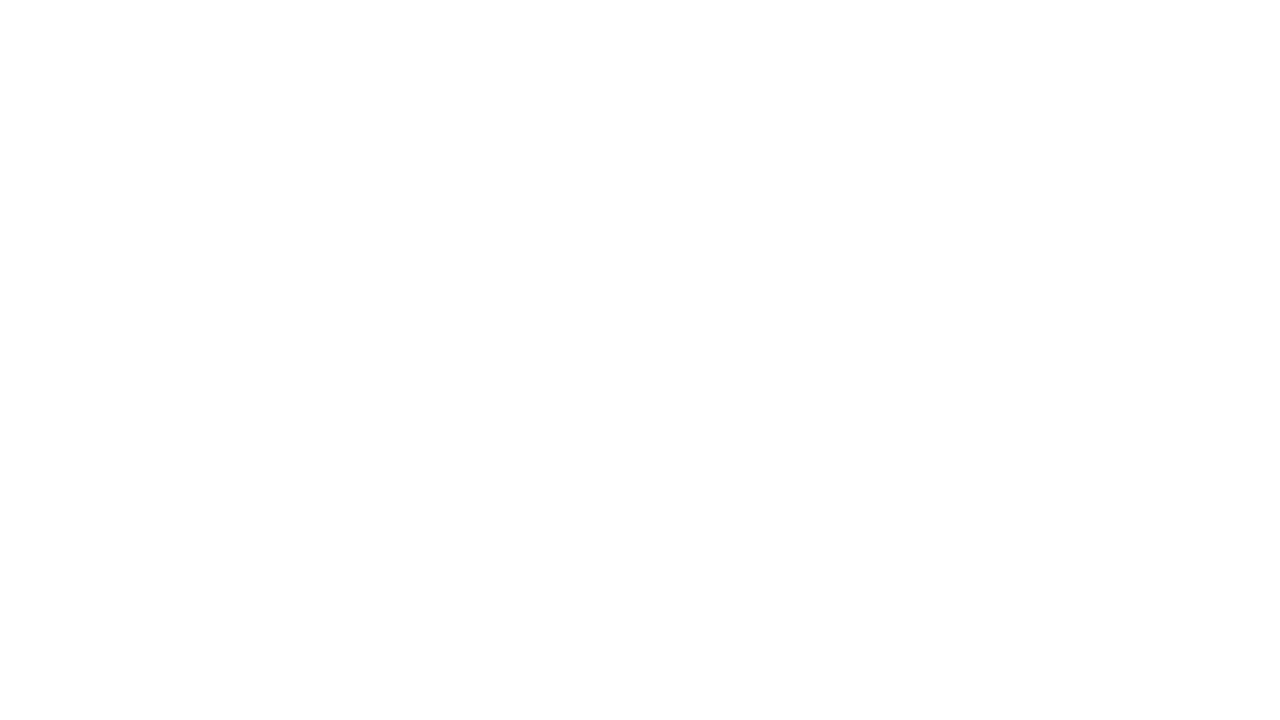

Navigated forward to Trello
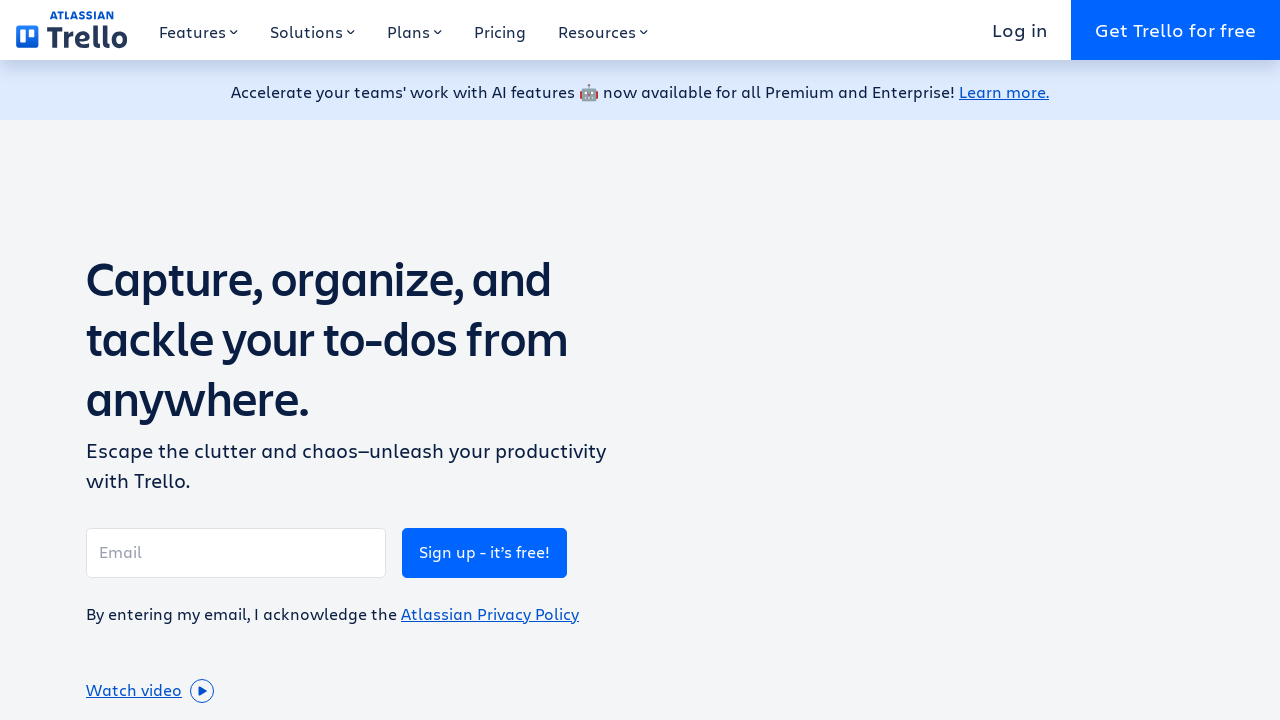

Refreshed the Trello page
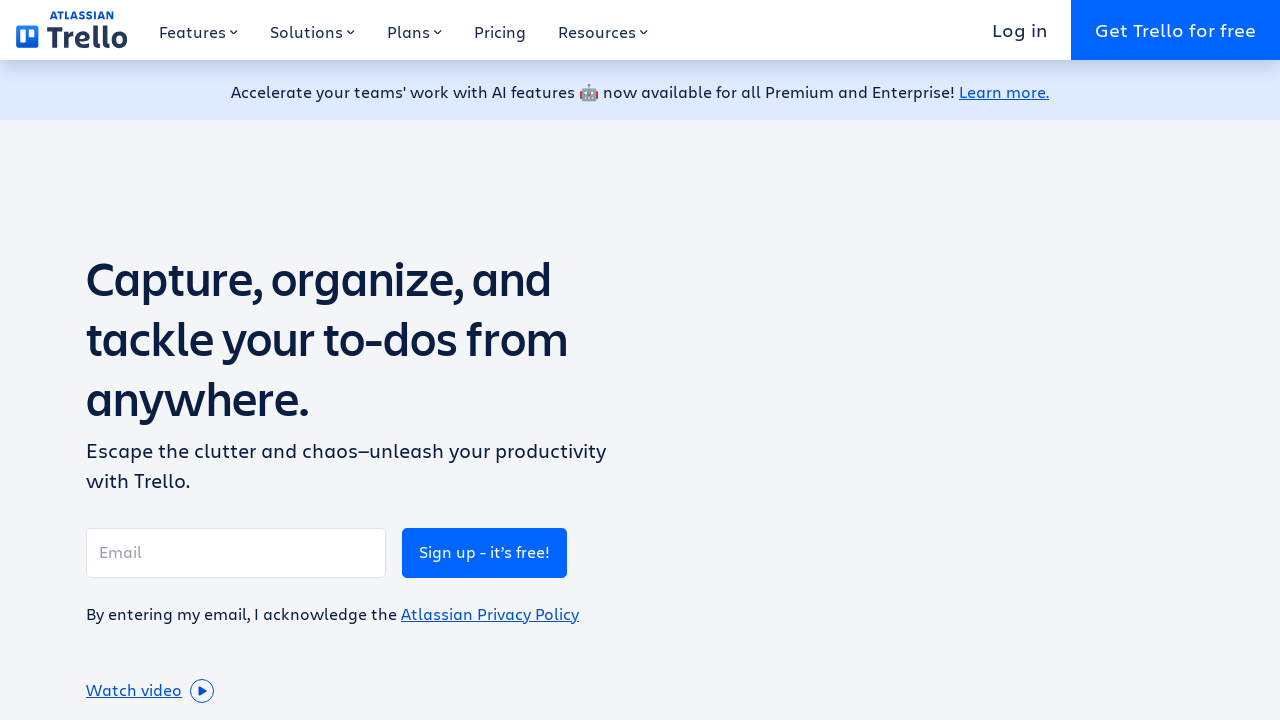

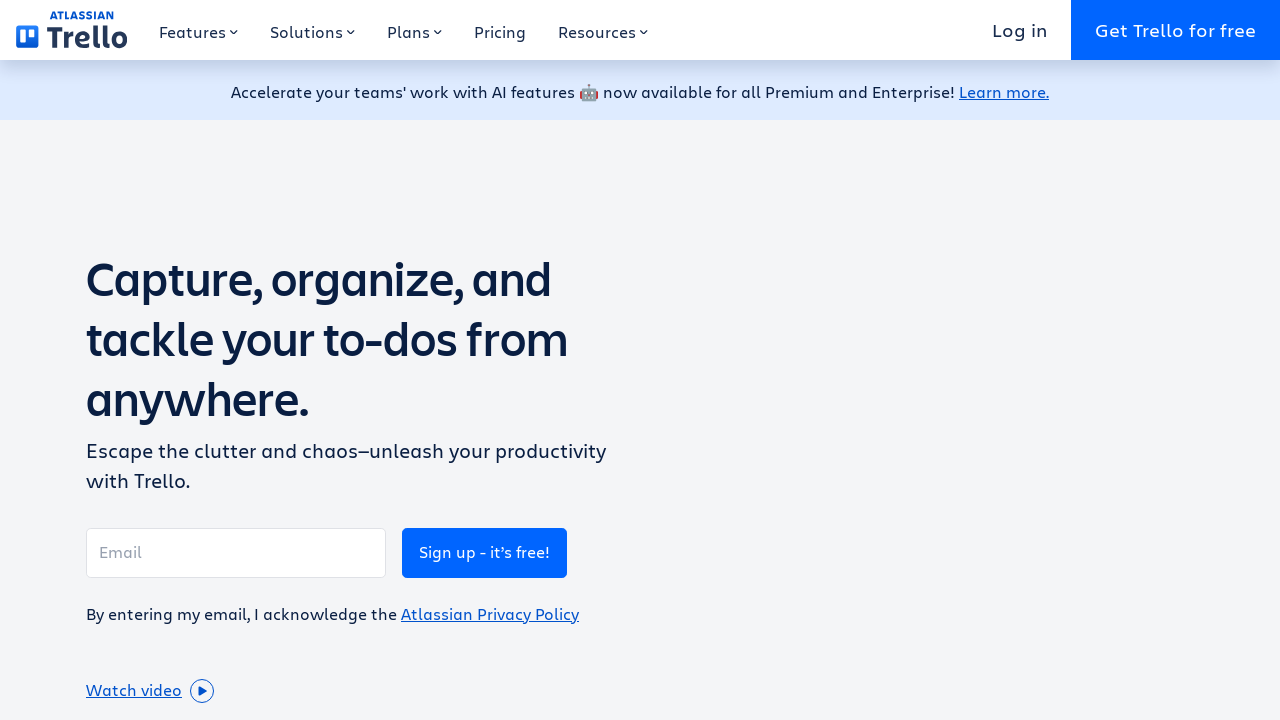